Tests marking all todo items as completed using the toggle-all checkbox.

Starting URL: https://demo.playwright.dev/todomvc

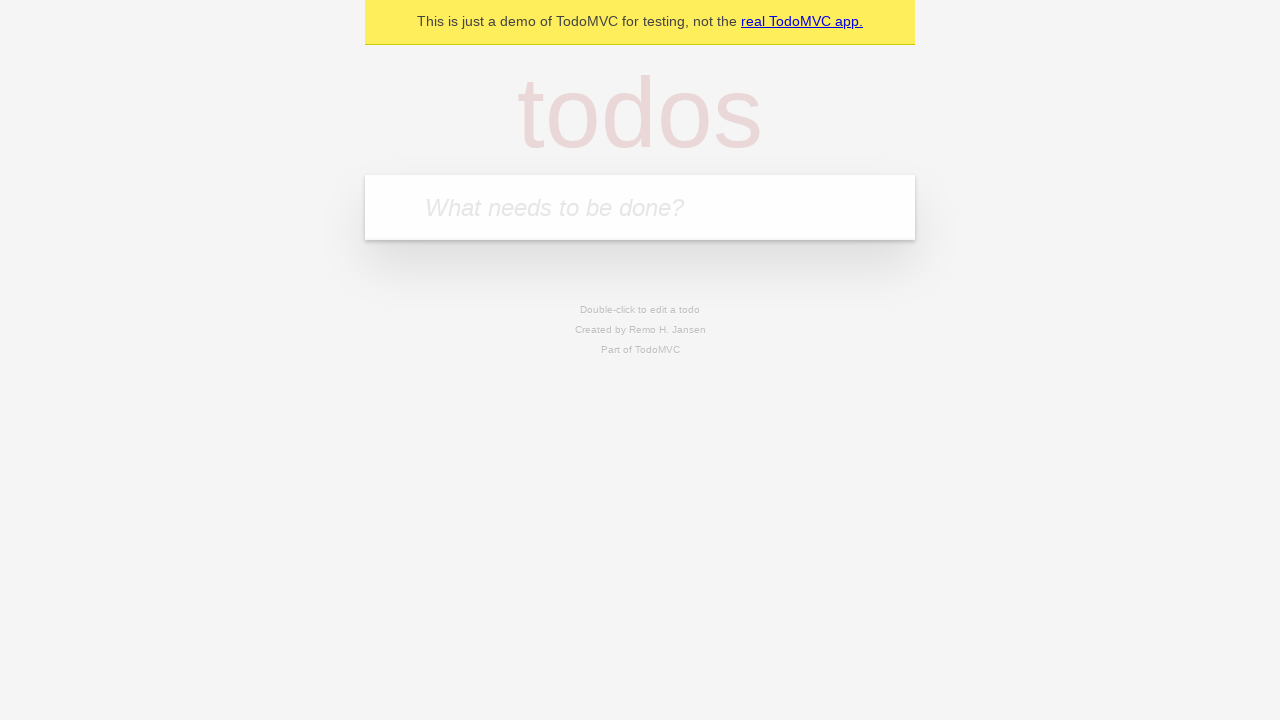

Located the todo input field
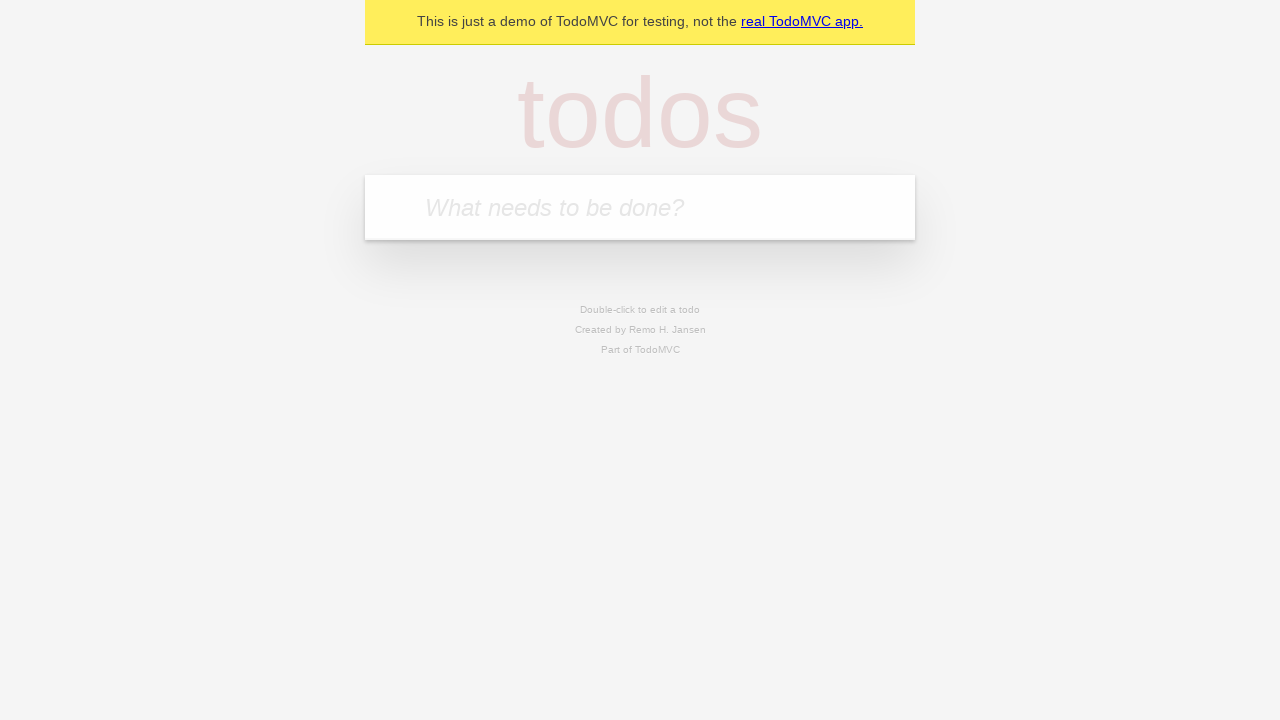

Filled todo input with 'buy some cheese' on internal:attr=[placeholder="What needs to be done?"i]
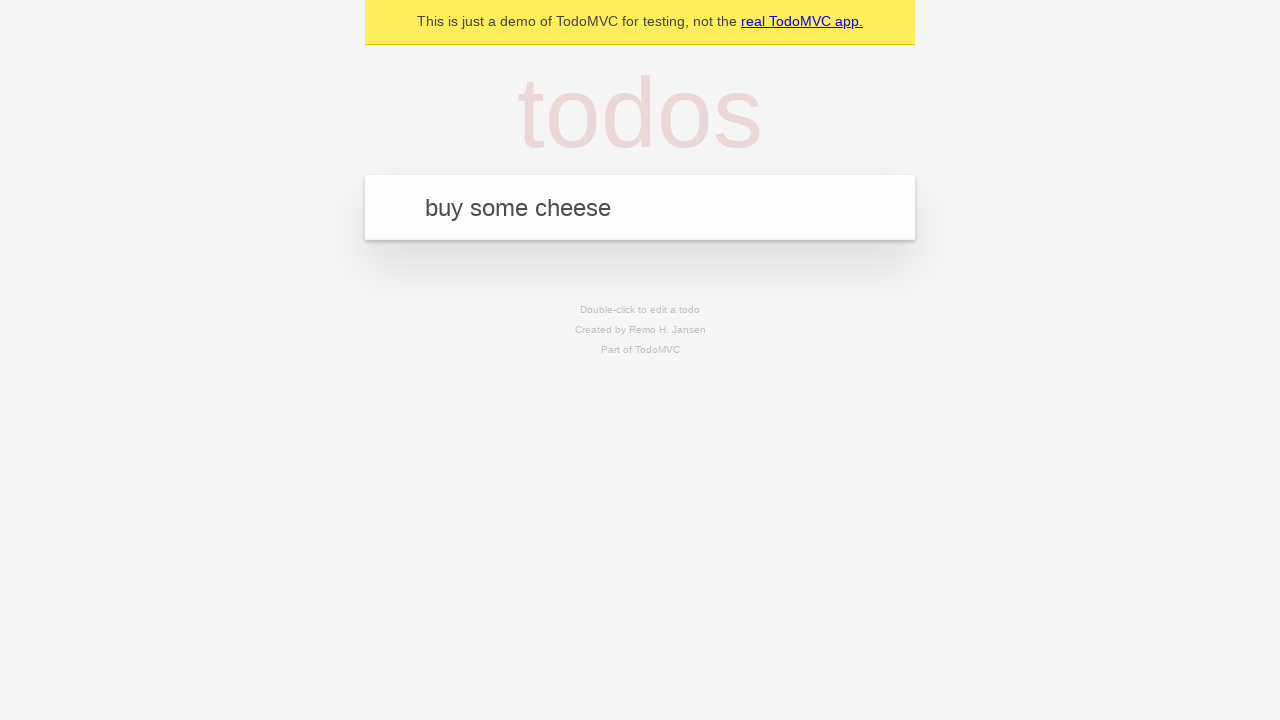

Pressed Enter to add first todo item on internal:attr=[placeholder="What needs to be done?"i]
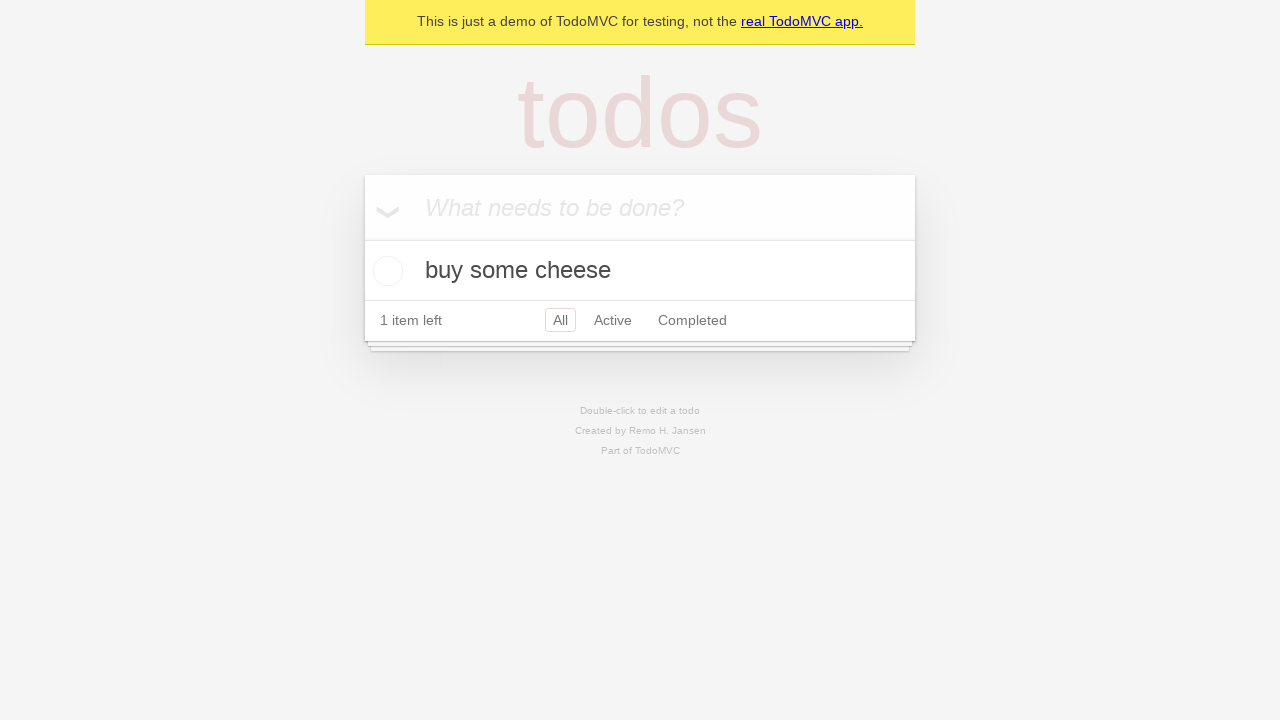

Filled todo input with 'feed the cat' on internal:attr=[placeholder="What needs to be done?"i]
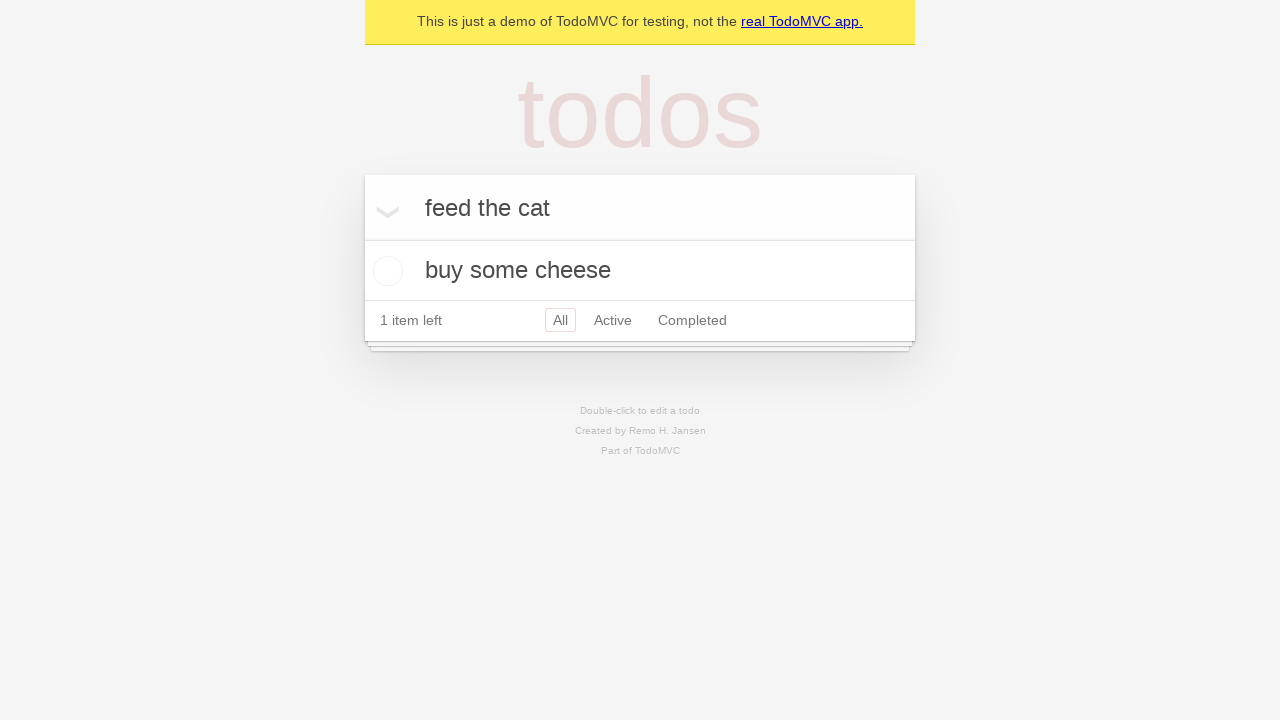

Pressed Enter to add second todo item on internal:attr=[placeholder="What needs to be done?"i]
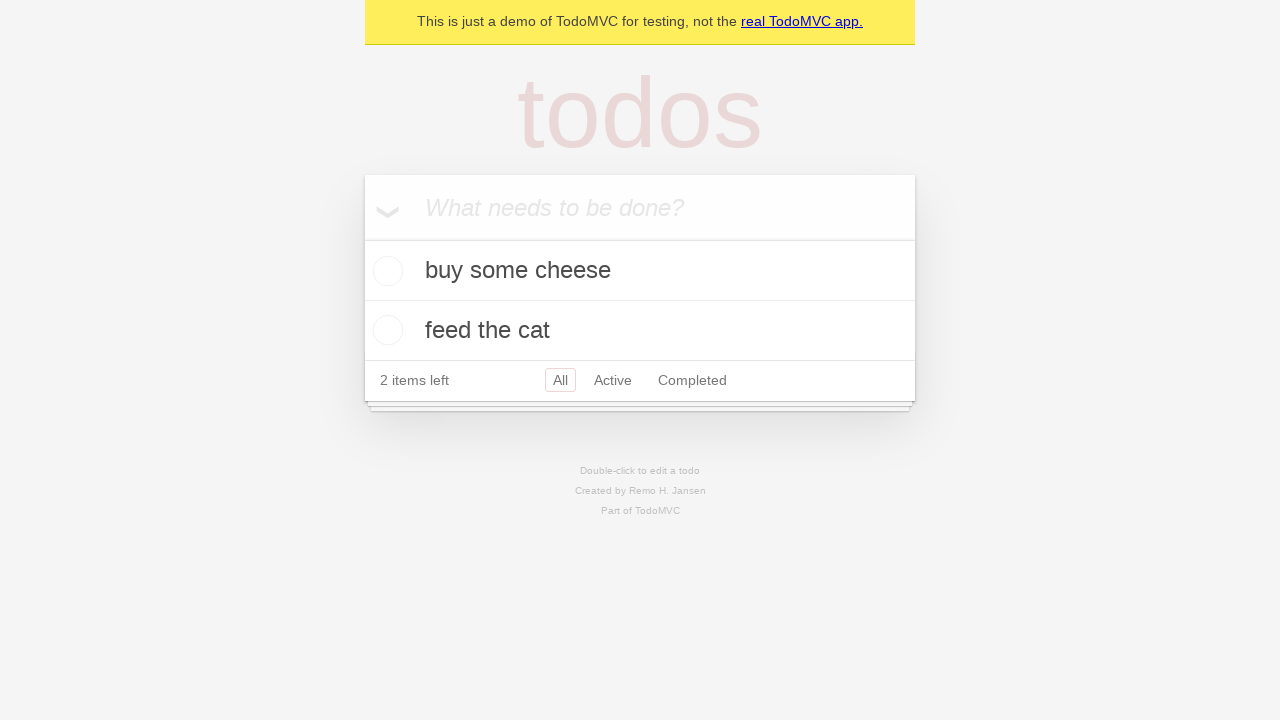

Filled todo input with 'book a doctors appointment' on internal:attr=[placeholder="What needs to be done?"i]
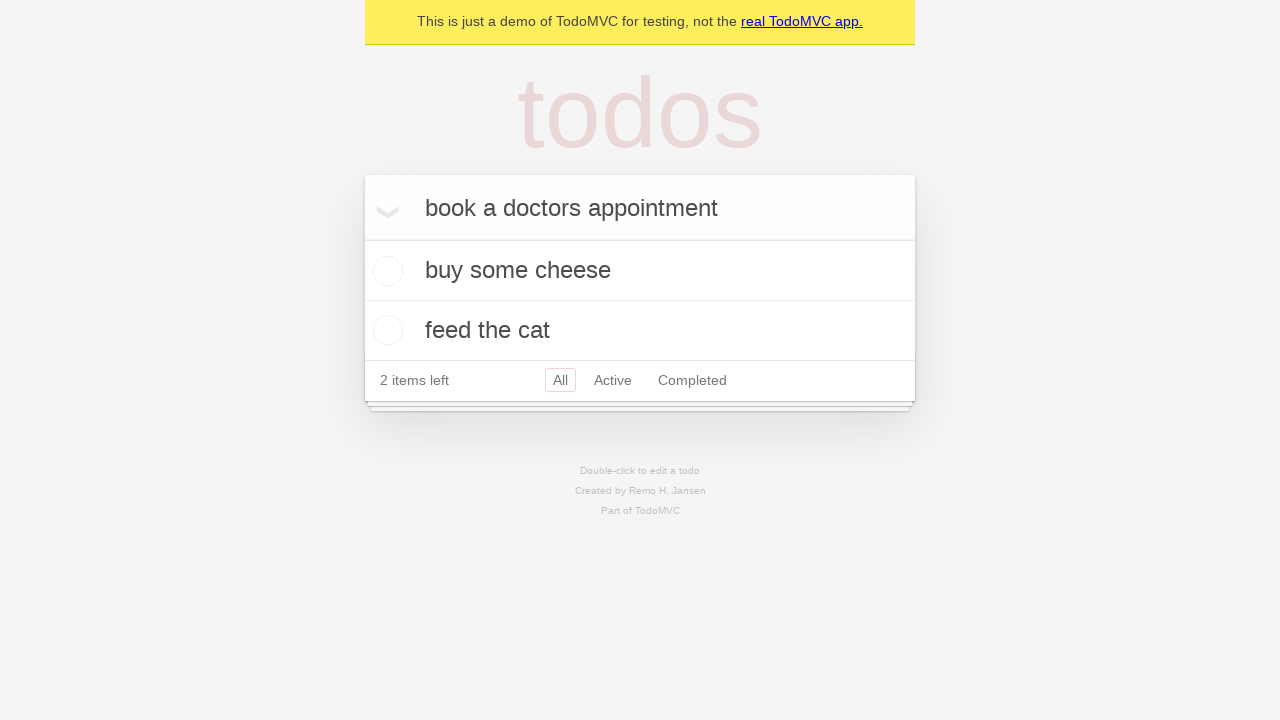

Pressed Enter to add third todo item on internal:attr=[placeholder="What needs to be done?"i]
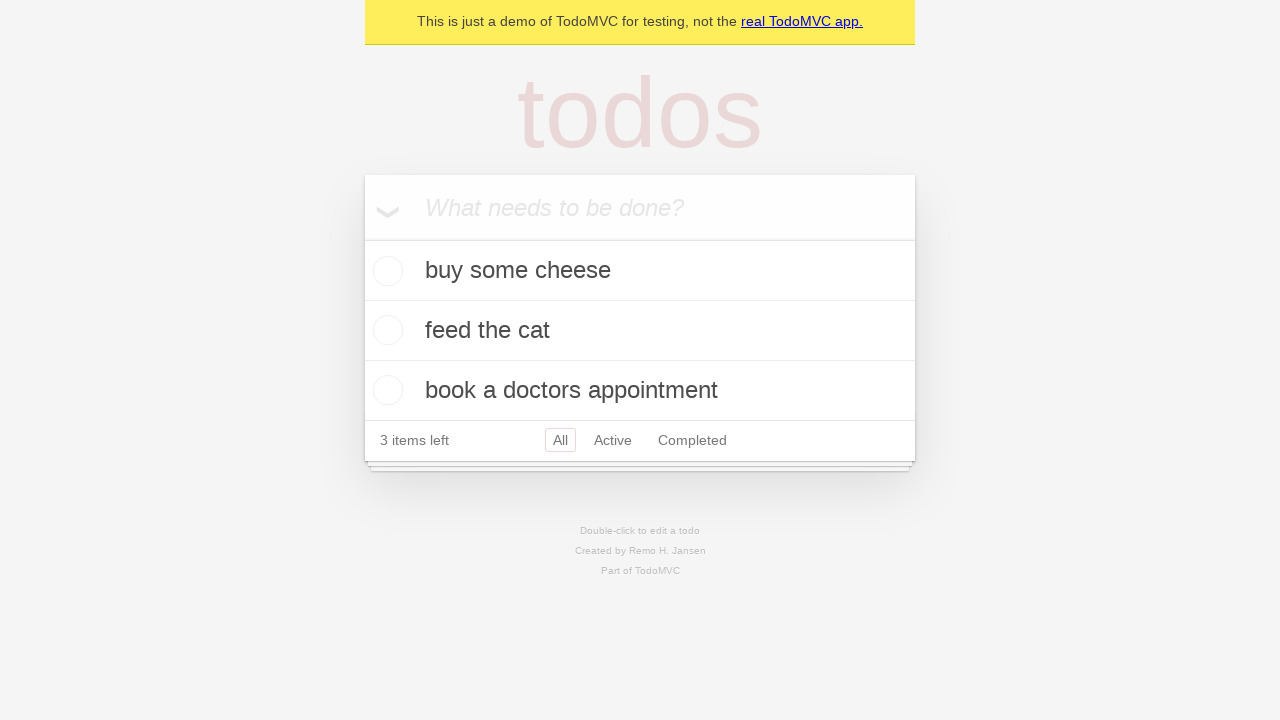

Clicked toggle-all checkbox to mark all items as completed at (362, 238) on internal:label="Mark all as complete"i
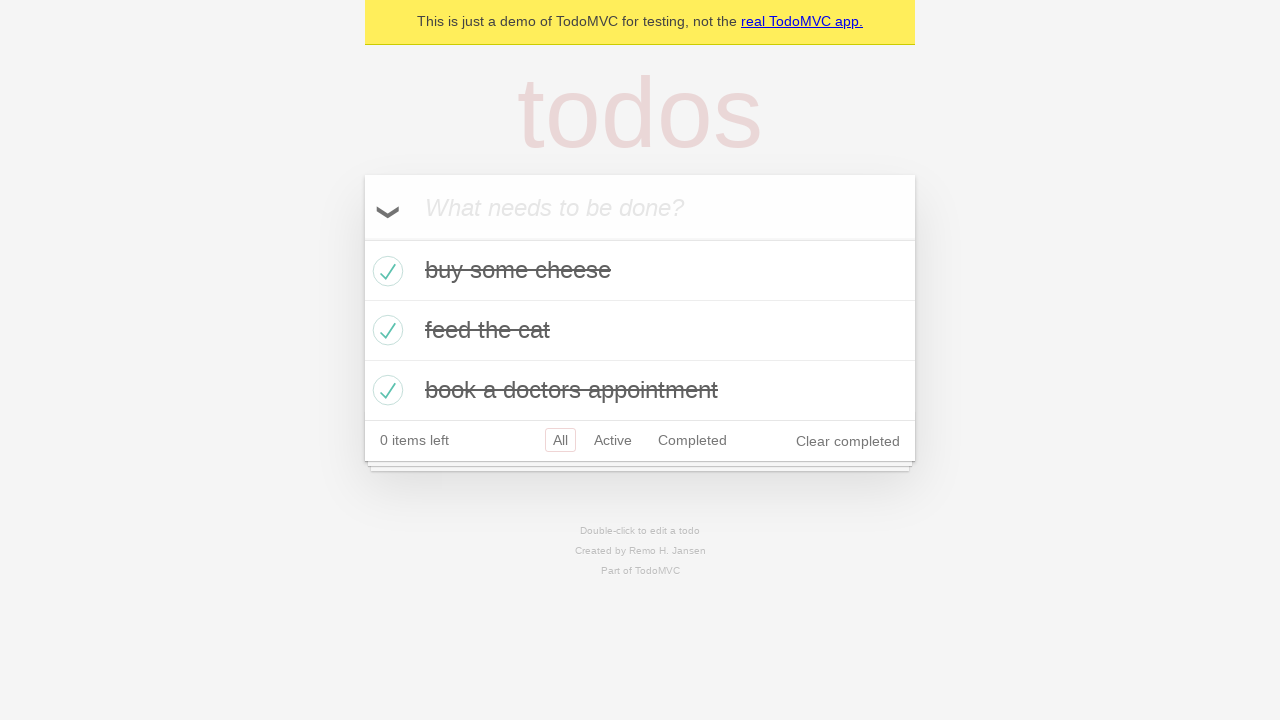

Verified all todo items are marked as completed
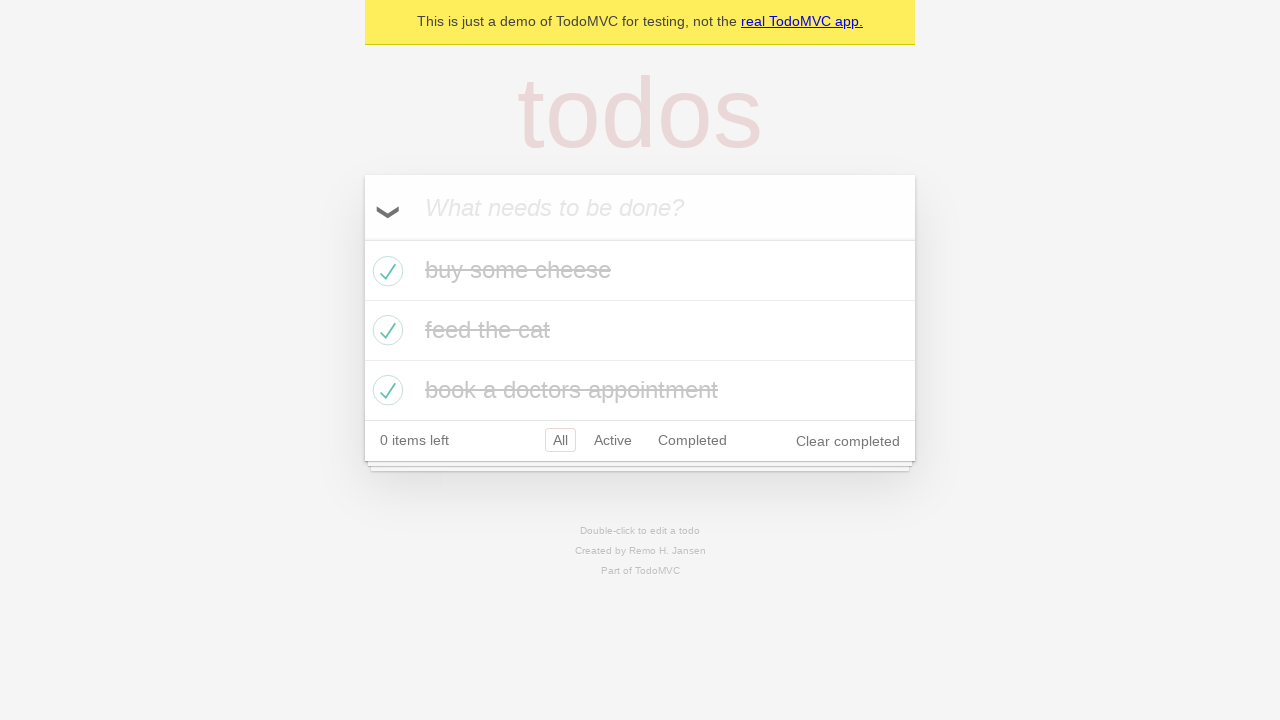

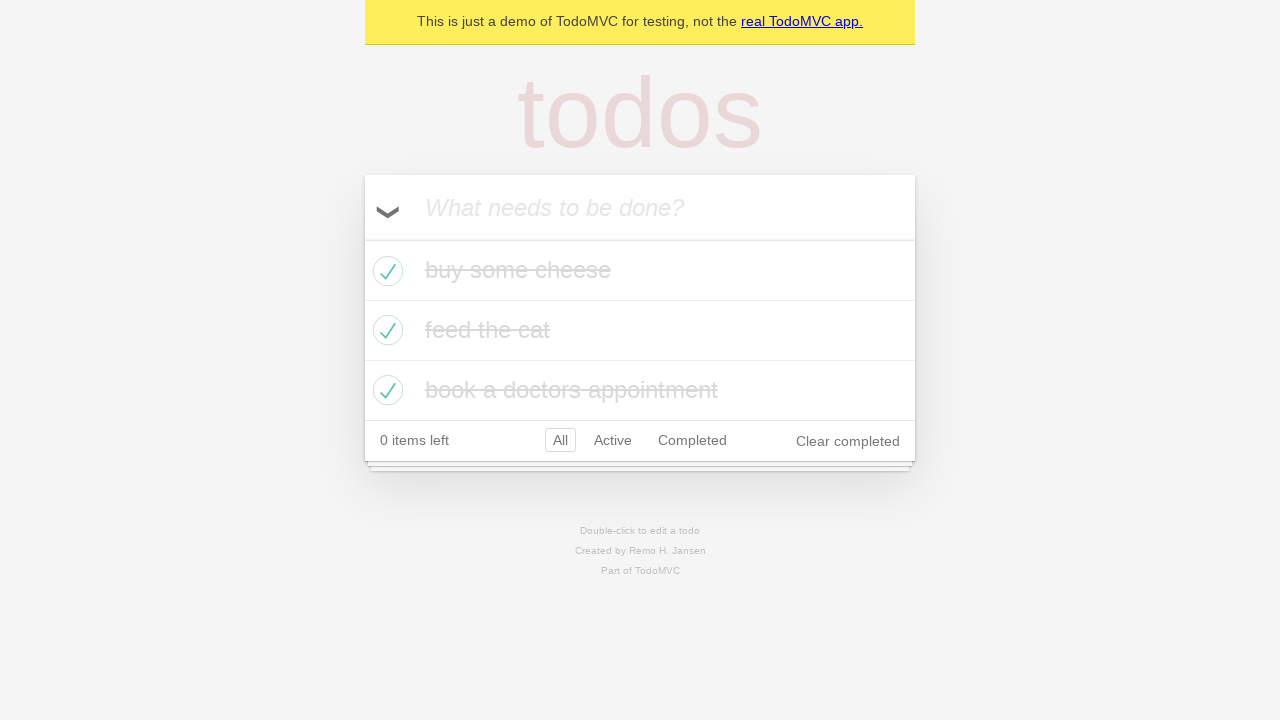